Tests user registration by filling out a signup form with first name, last name, email, password, and password confirmation fields

Starting URL: https://todo.qacart.com/signup

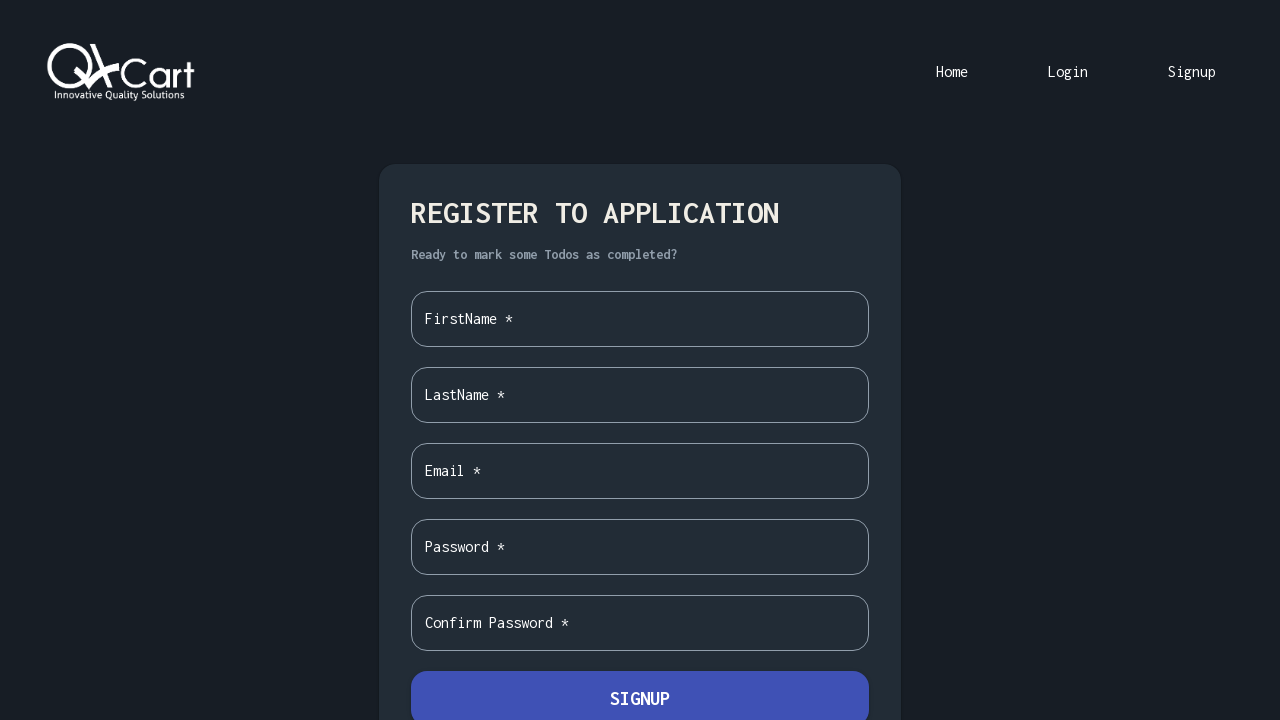

Filled first name field with 'Automation' on [data-testid='first-name']
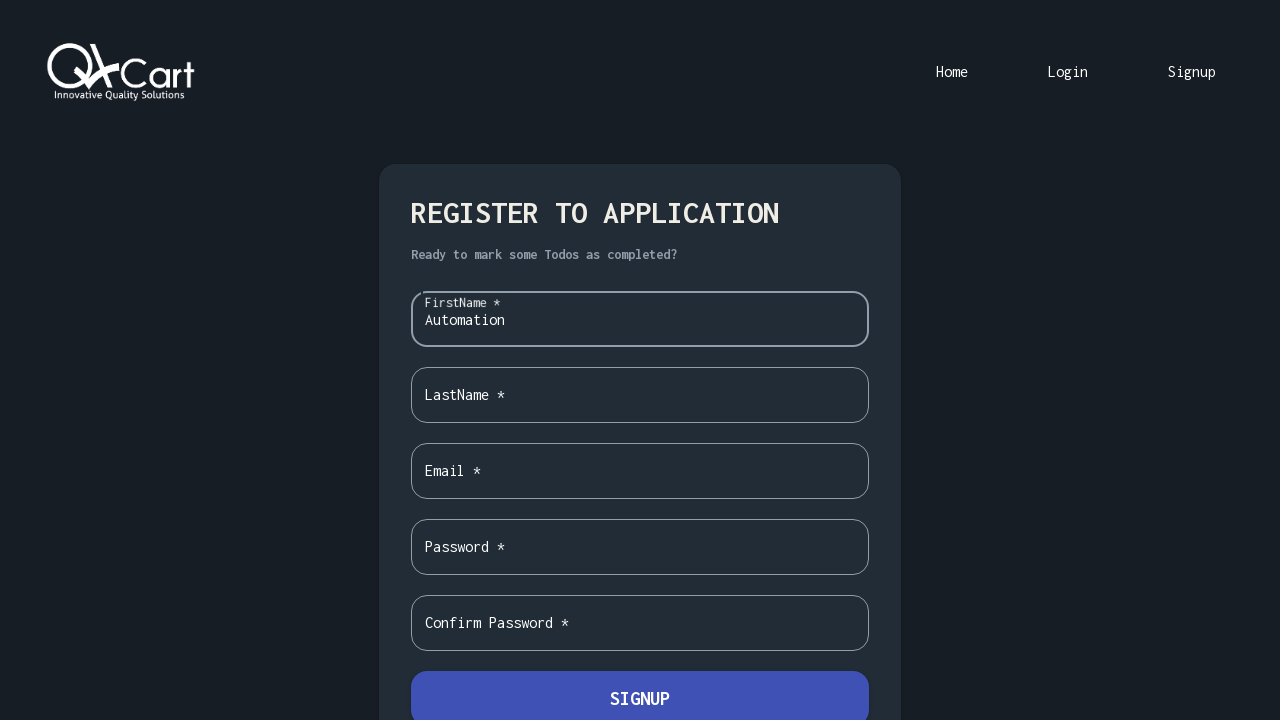

Filled last name field with 'QA1' on [data-testid='last-name']
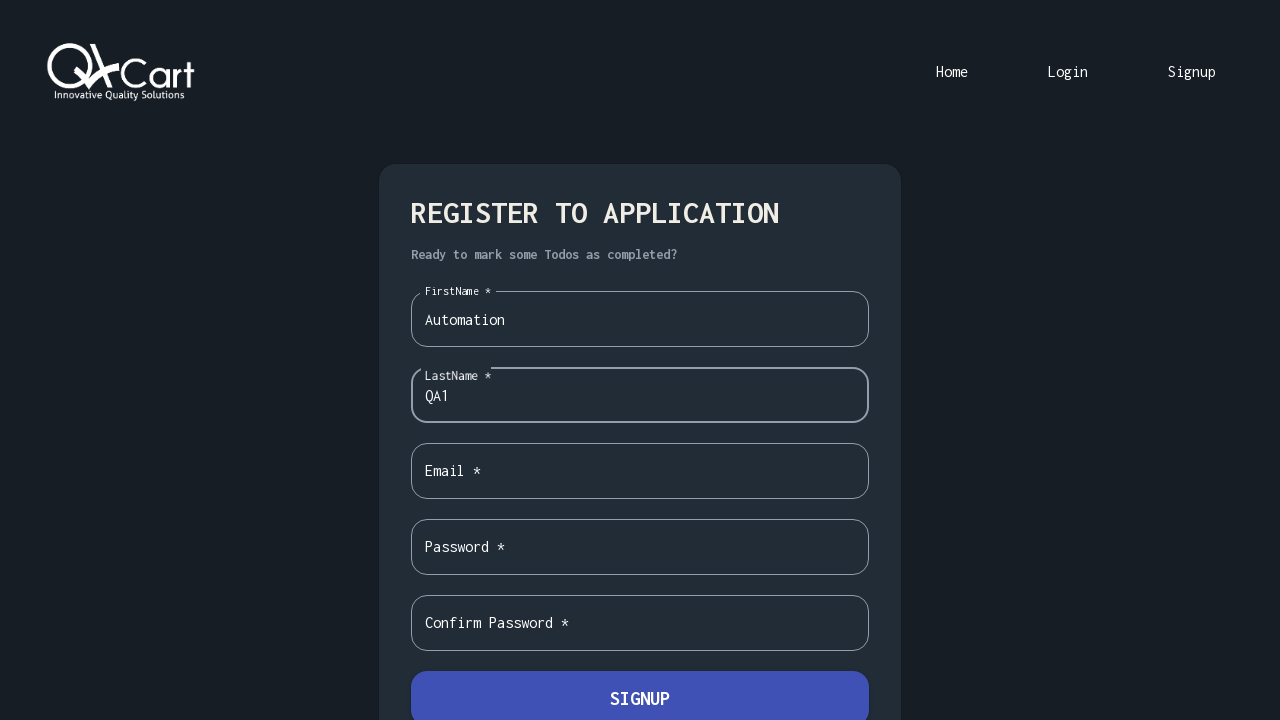

Filled email field with 'Automation1772040836@qacart.com' on [data-testid='email']
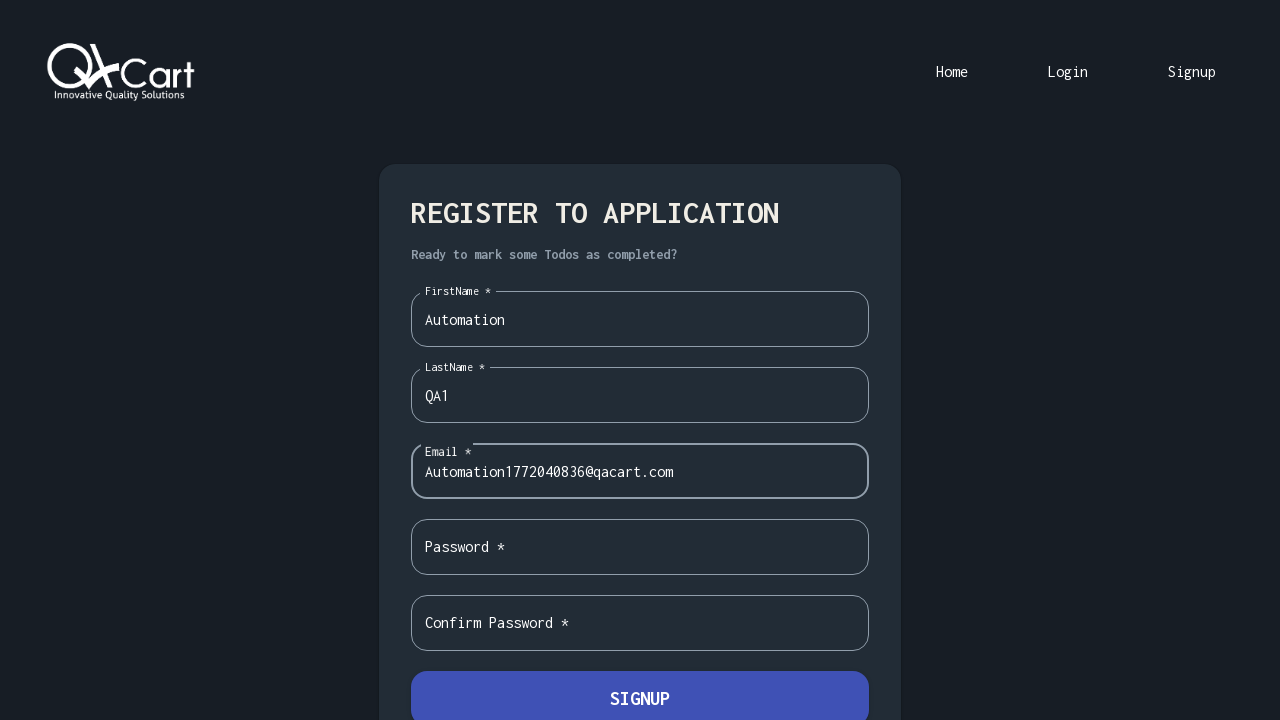

Filled password field with 'qa123456' on [data-testid='password']
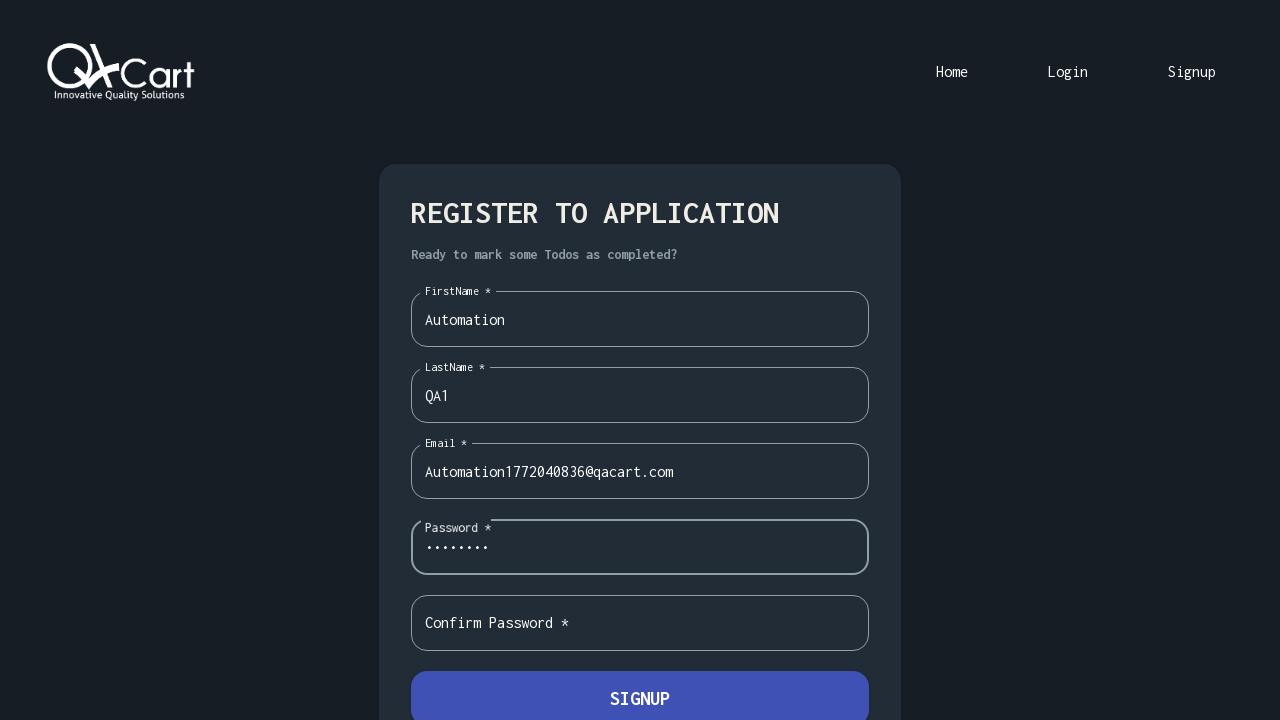

Filled password confirmation field with 'qa123456' on [data-testid='confirm-password']
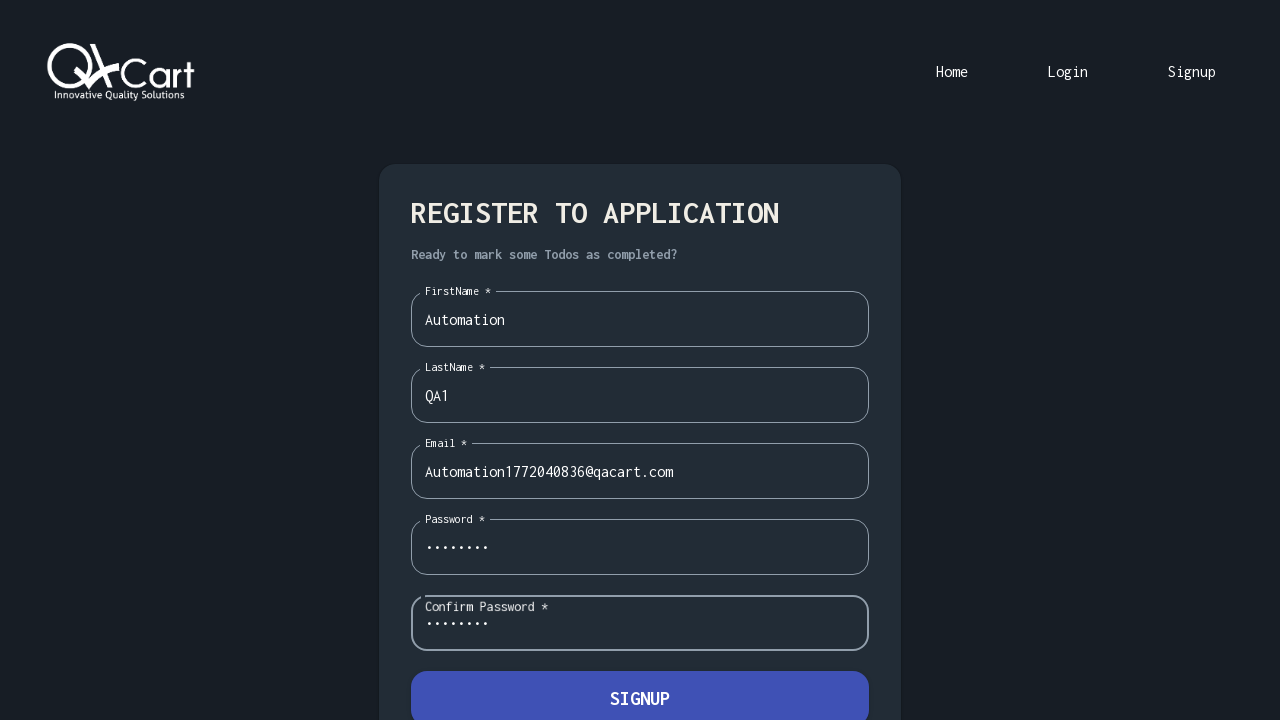

Clicked submit button to register user at (640, 693) on [data-testid='submit']
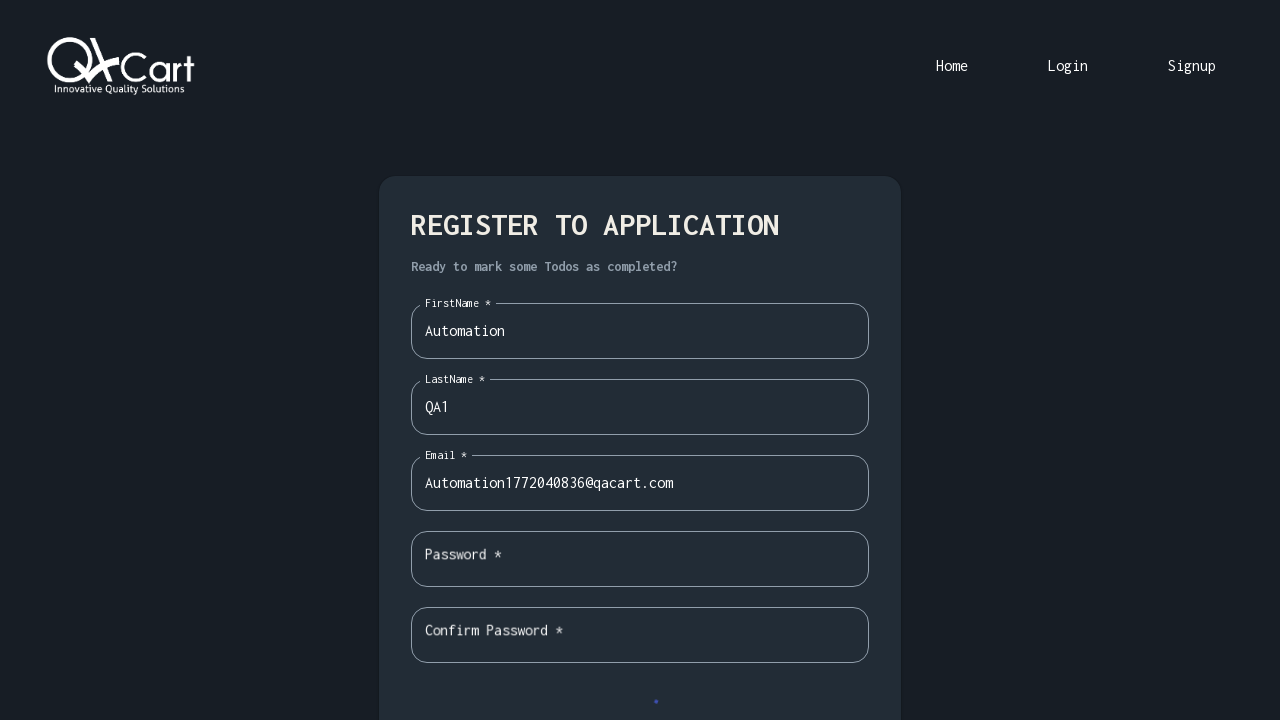

User successfully registered and no-todos message appeared
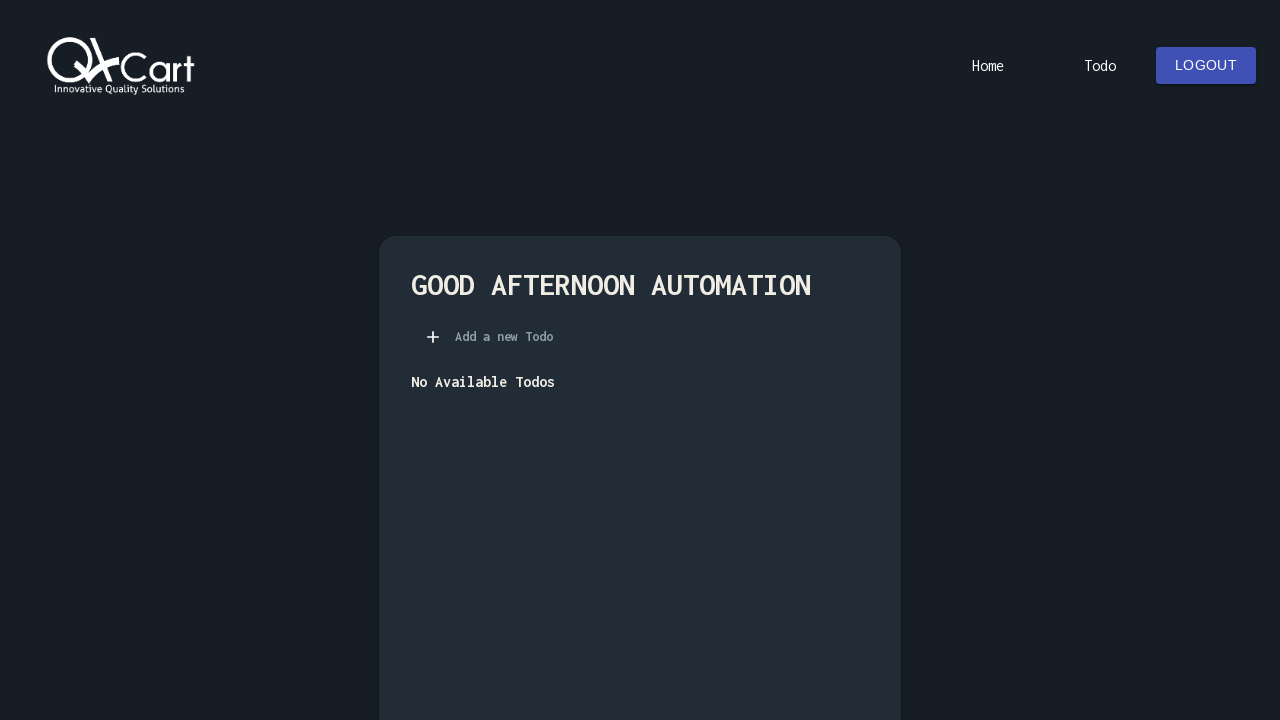

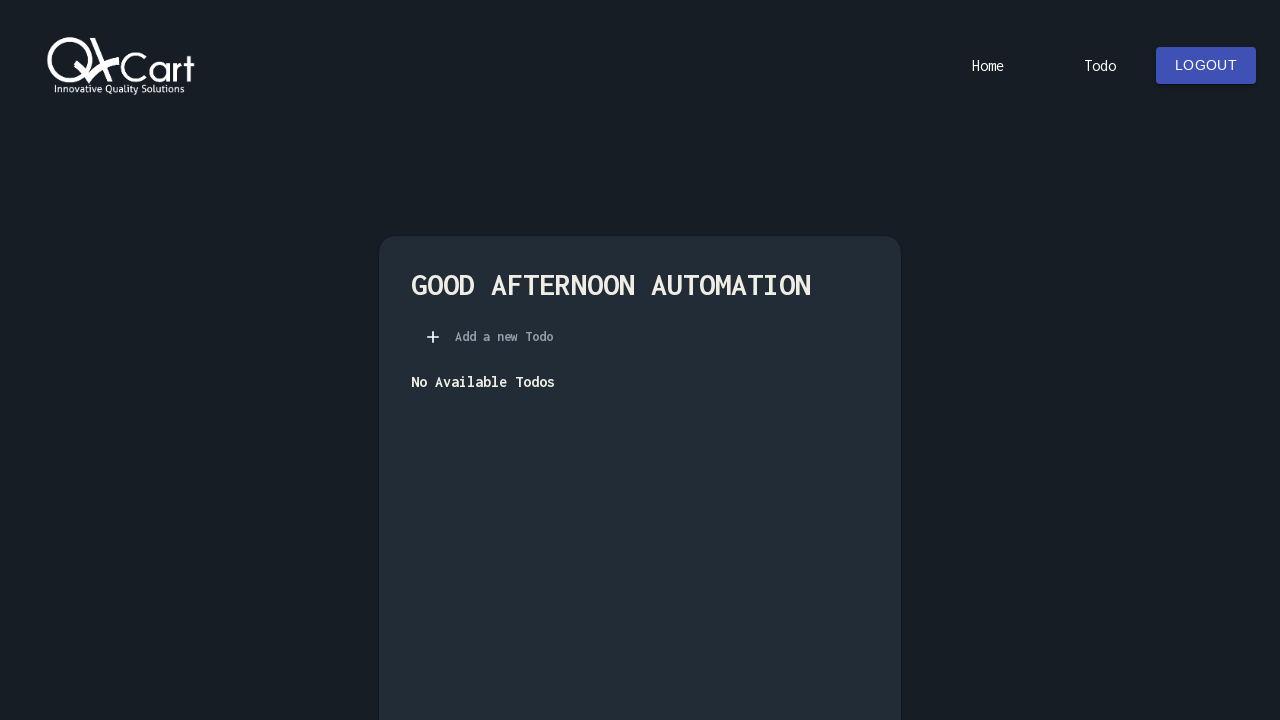